Tests a math quiz form by reading a value from the page, calculating the answer using a logarithmic formula, filling in the result, selecting required checkboxes and radio buttons, and submitting the form.

Starting URL: https://suninjuly.github.io/math.html

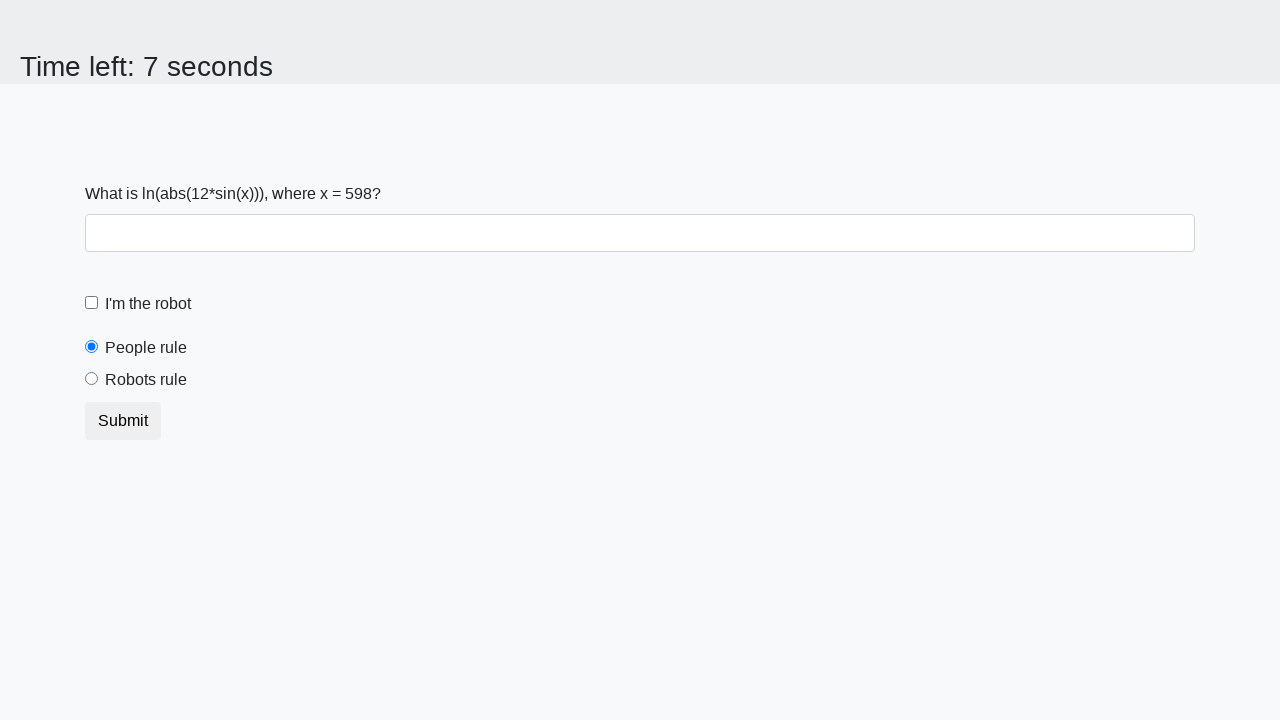

Located the input value element on the math quiz page
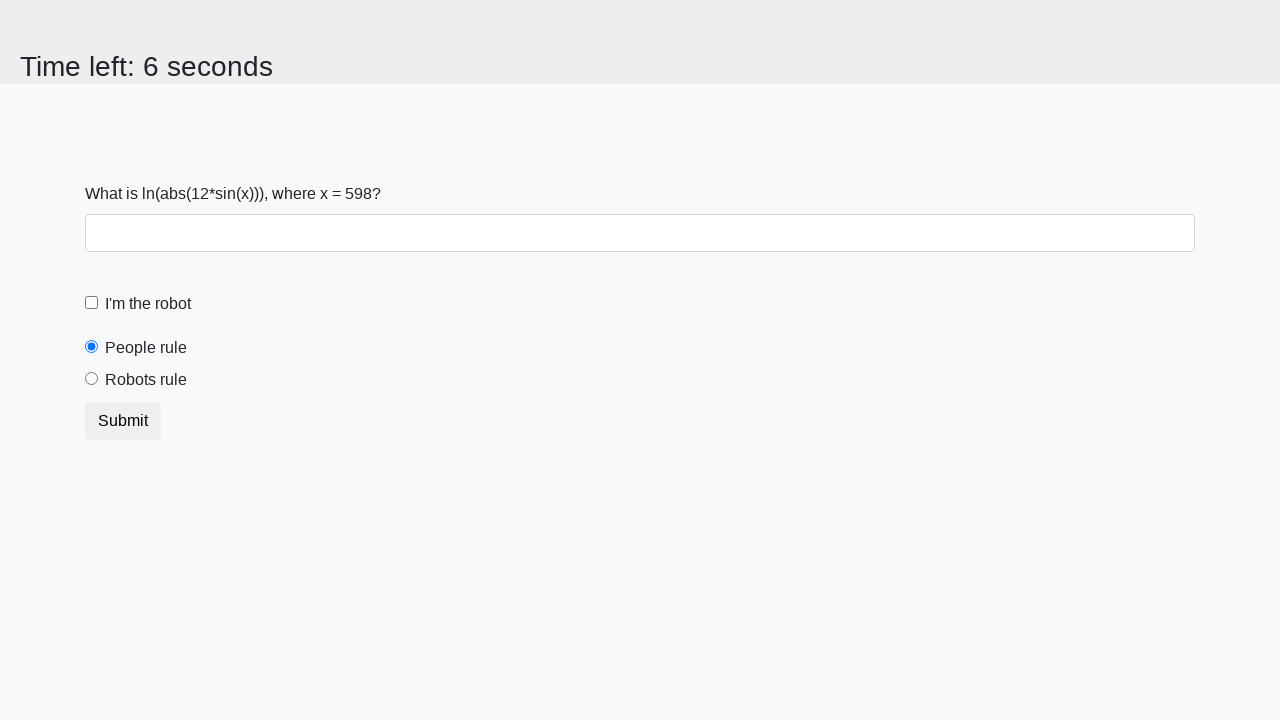

Read x value from the page
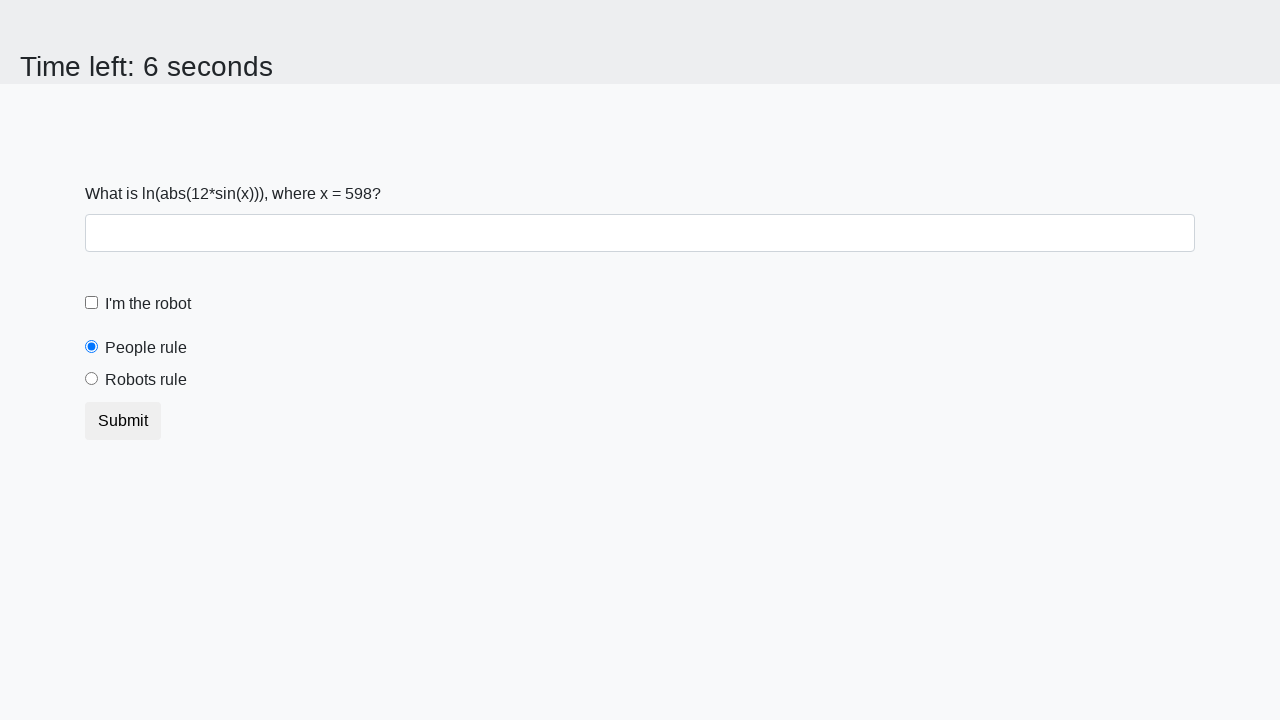

Calculated the answer using logarithmic formula: log(|12*sin(x)|)
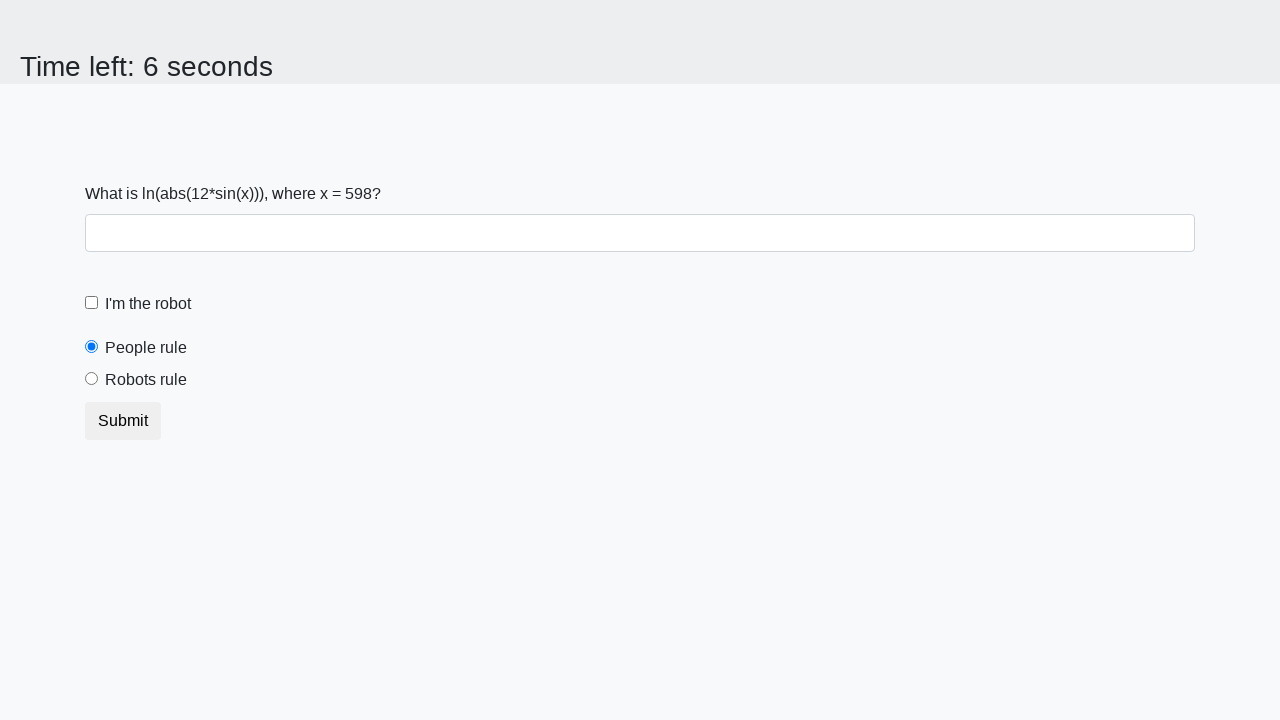

Filled in the calculated answer in the form field on .form-control
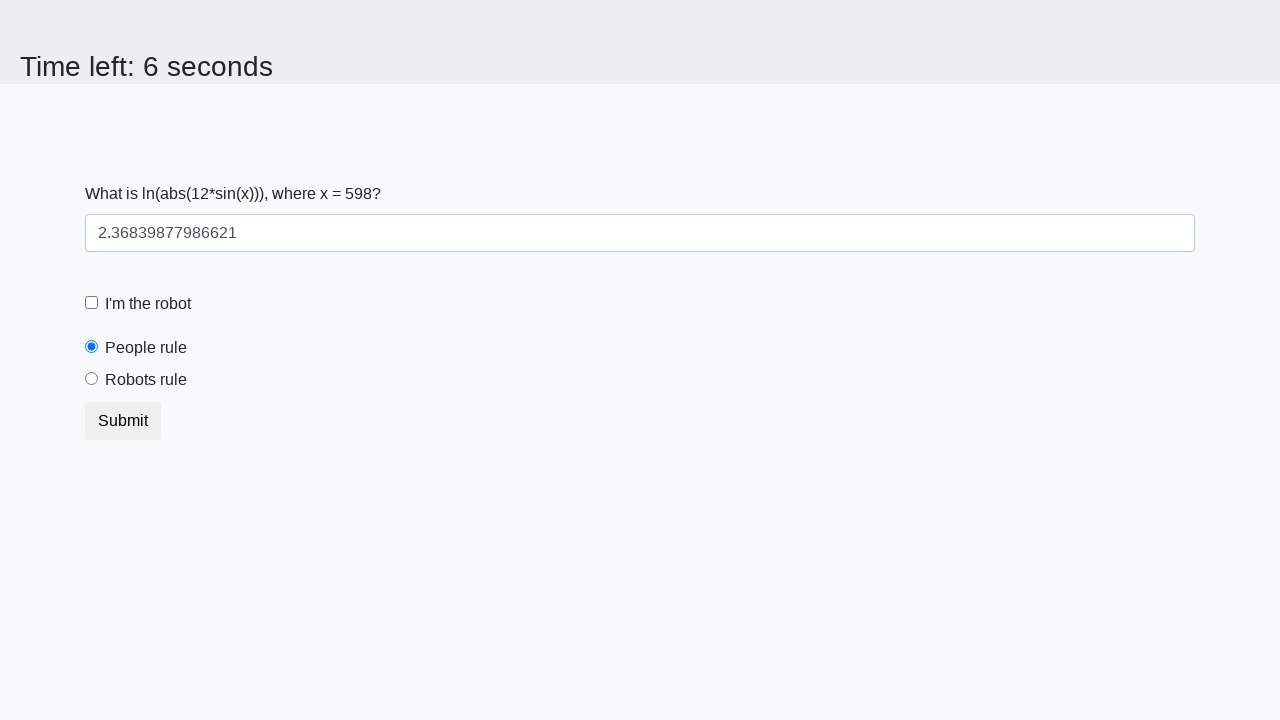

Checked the robot checkbox at (92, 303) on #robotCheckbox
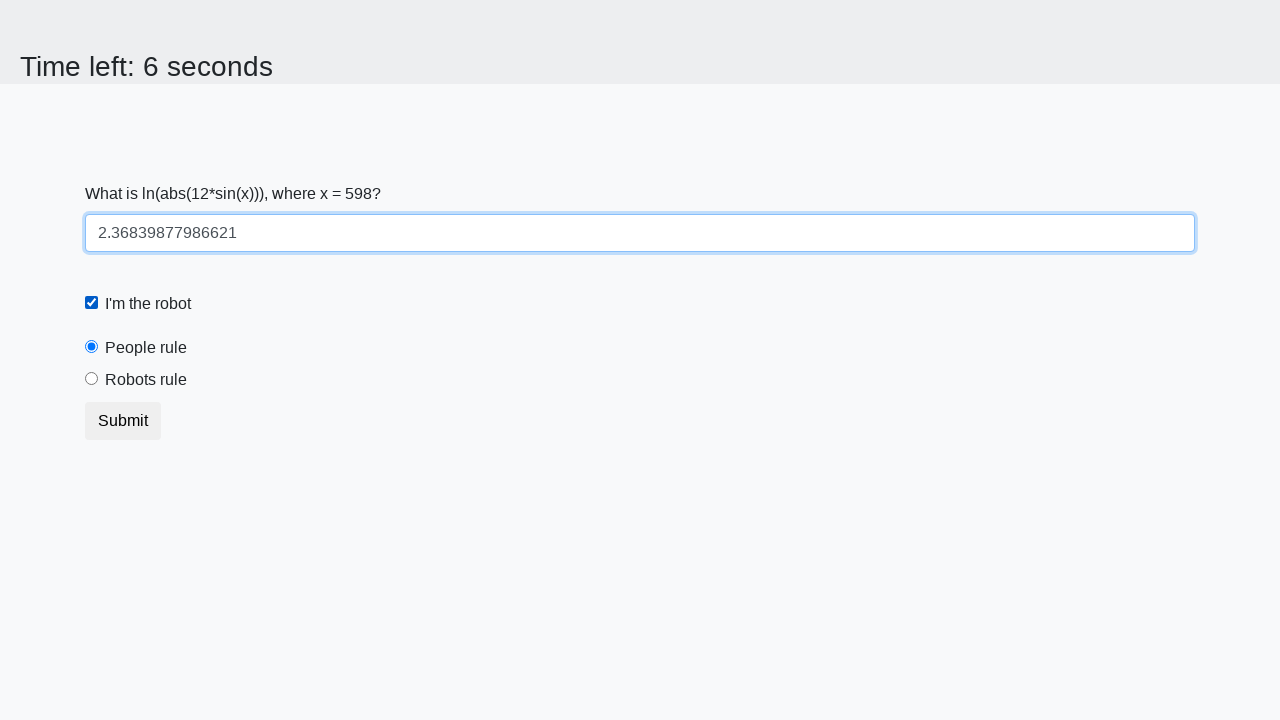

Selected the 'robots' radio button at (92, 379) on input[value='robots']
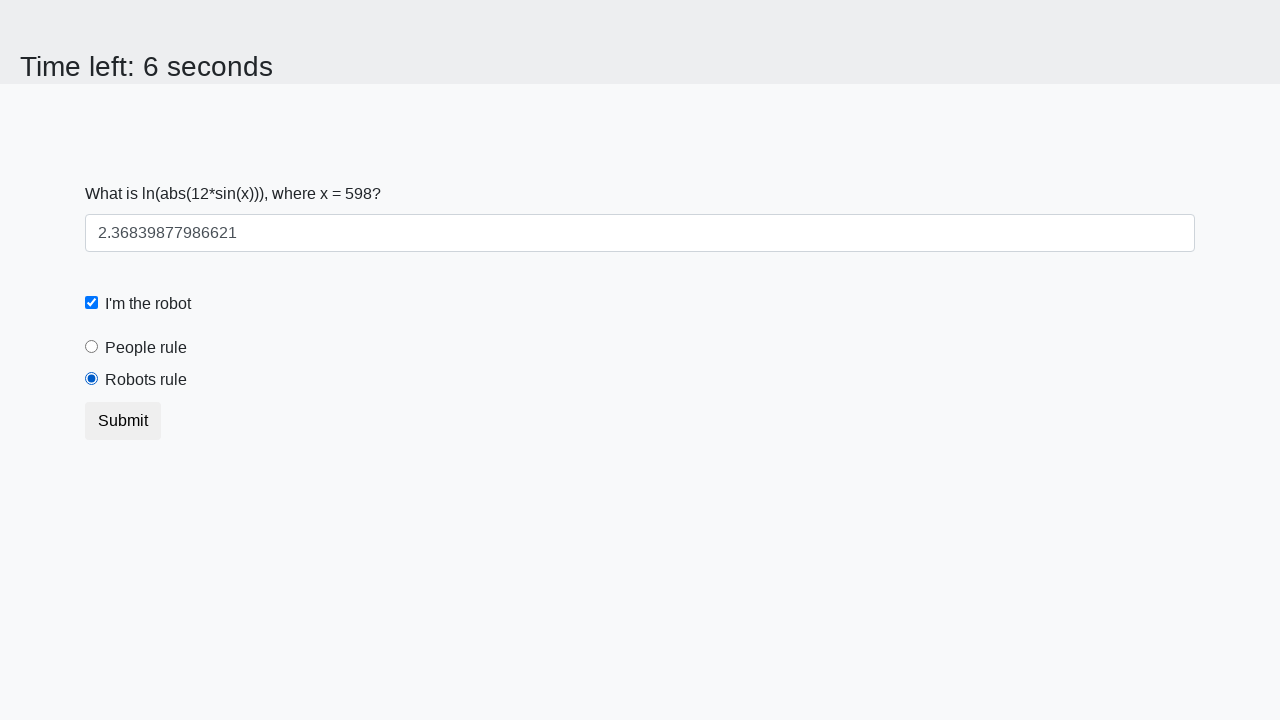

Clicked the submit button to submit the math quiz form at (123, 421) on button.btn
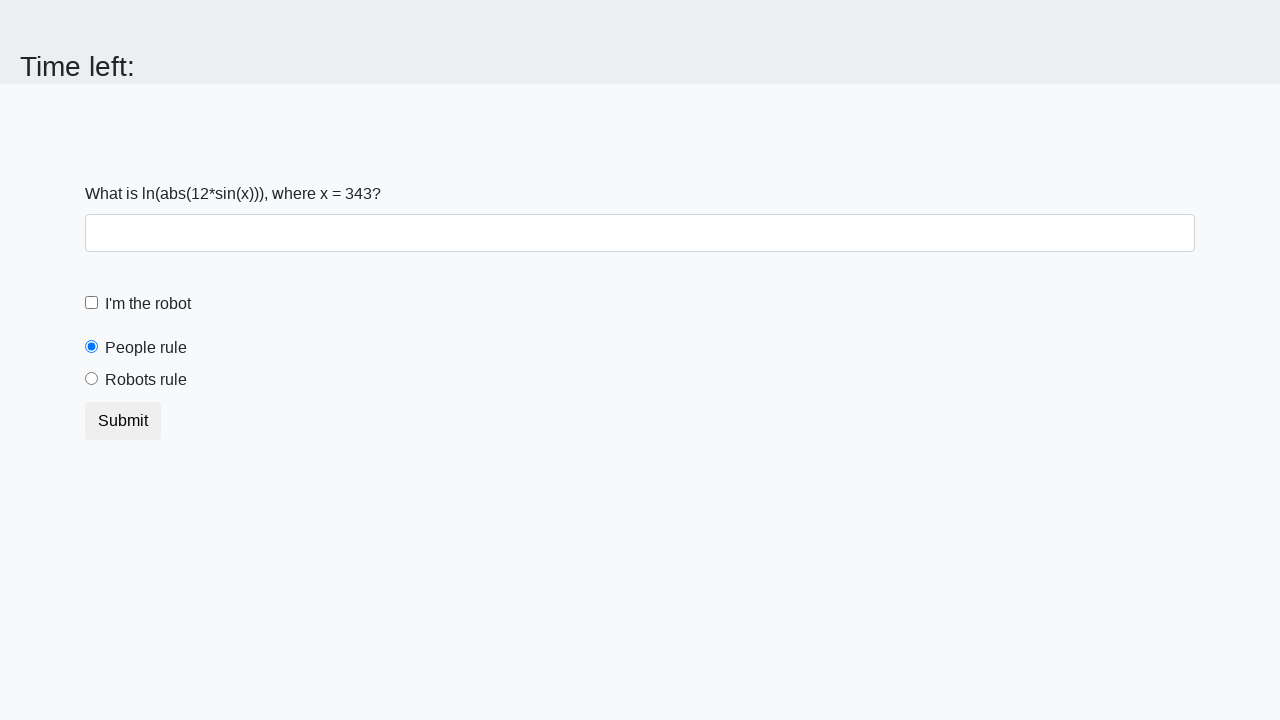

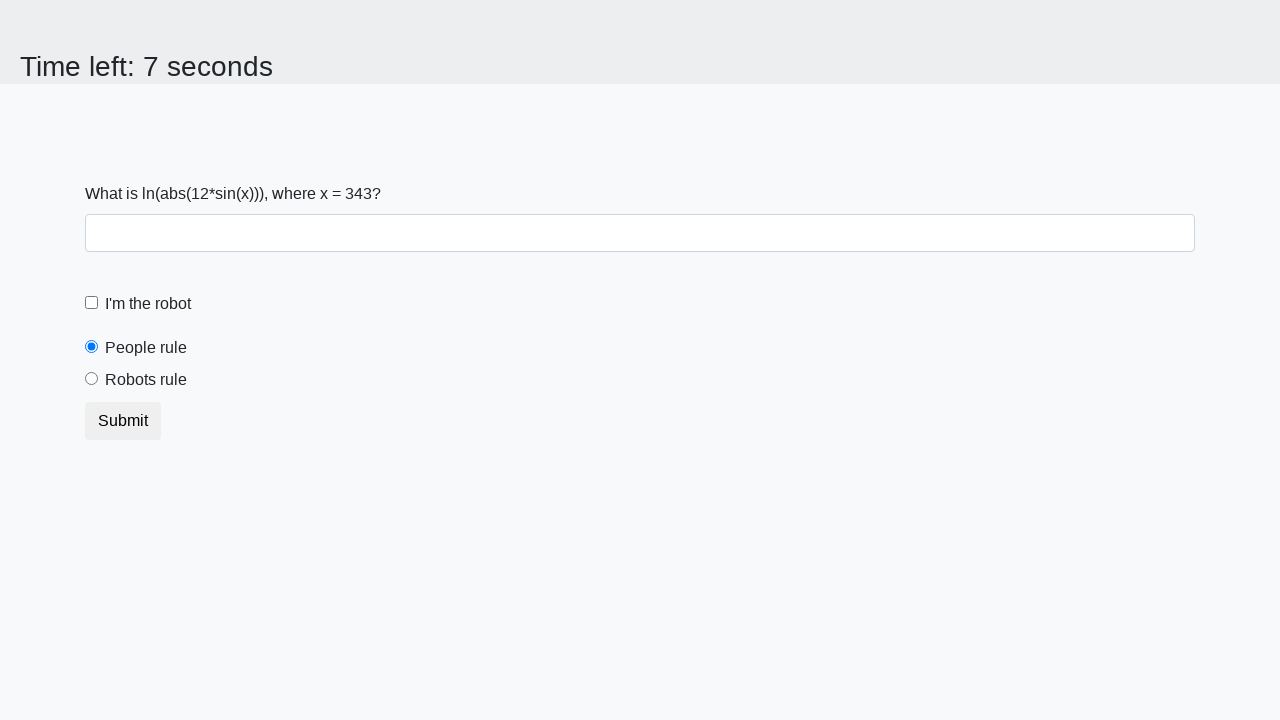